Tests Angular input field by typing "hello" using an Angular model-based locator (ng-model attribute)

Starting URL: https://dgotlieb.github.io/Selenium-Hands-On/Angular/angular.html

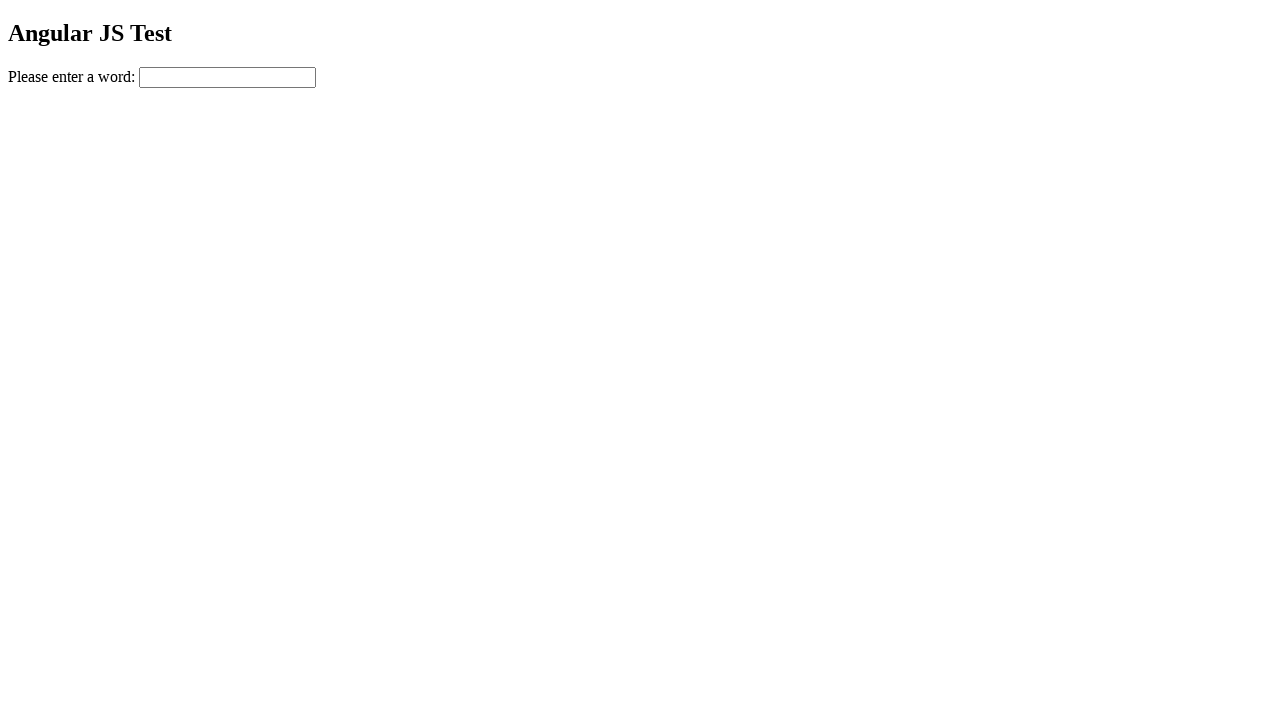

Waited for Angular input field with ng-model='word' to load
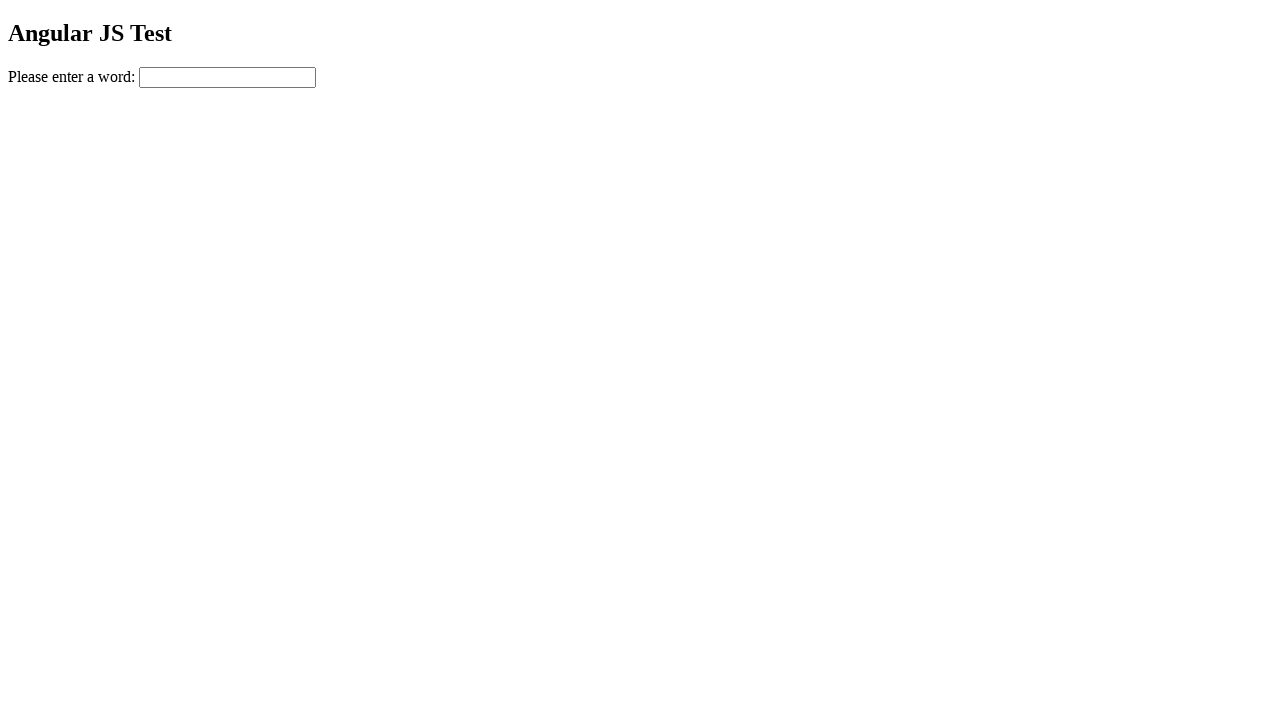

Typed 'hello' into the Angular input field using ng-model locator on [ng-model='word']
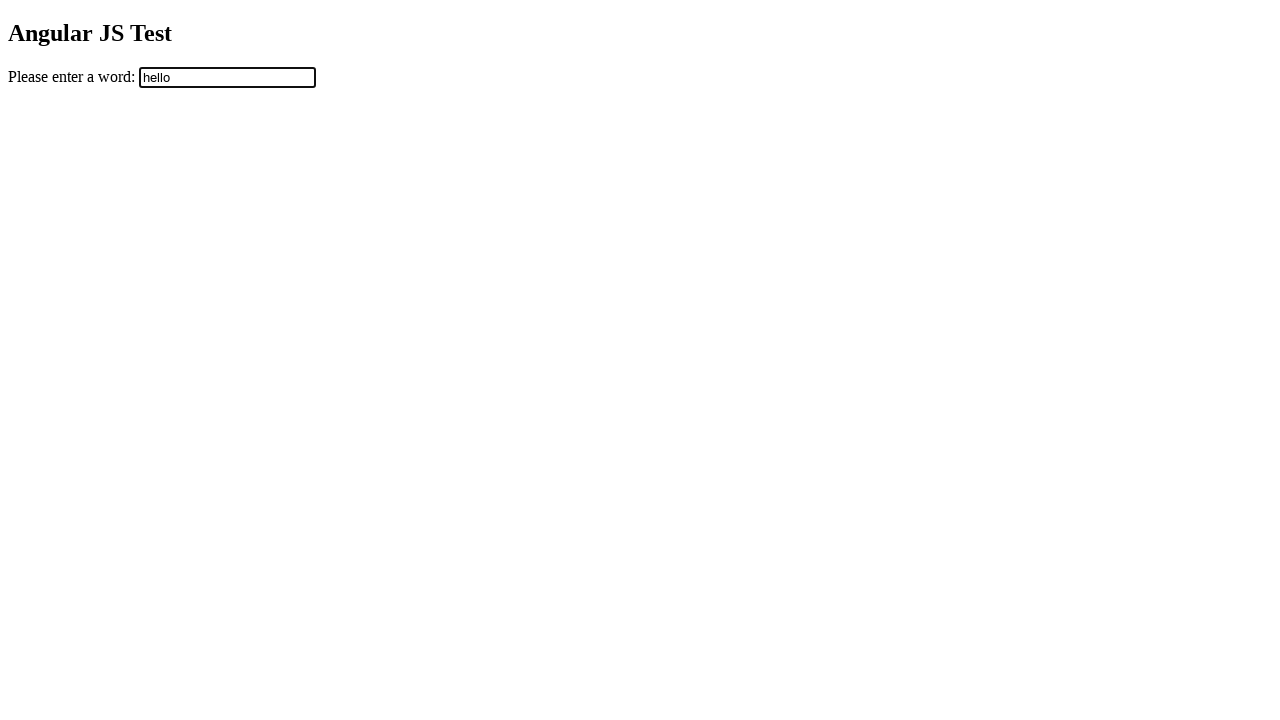

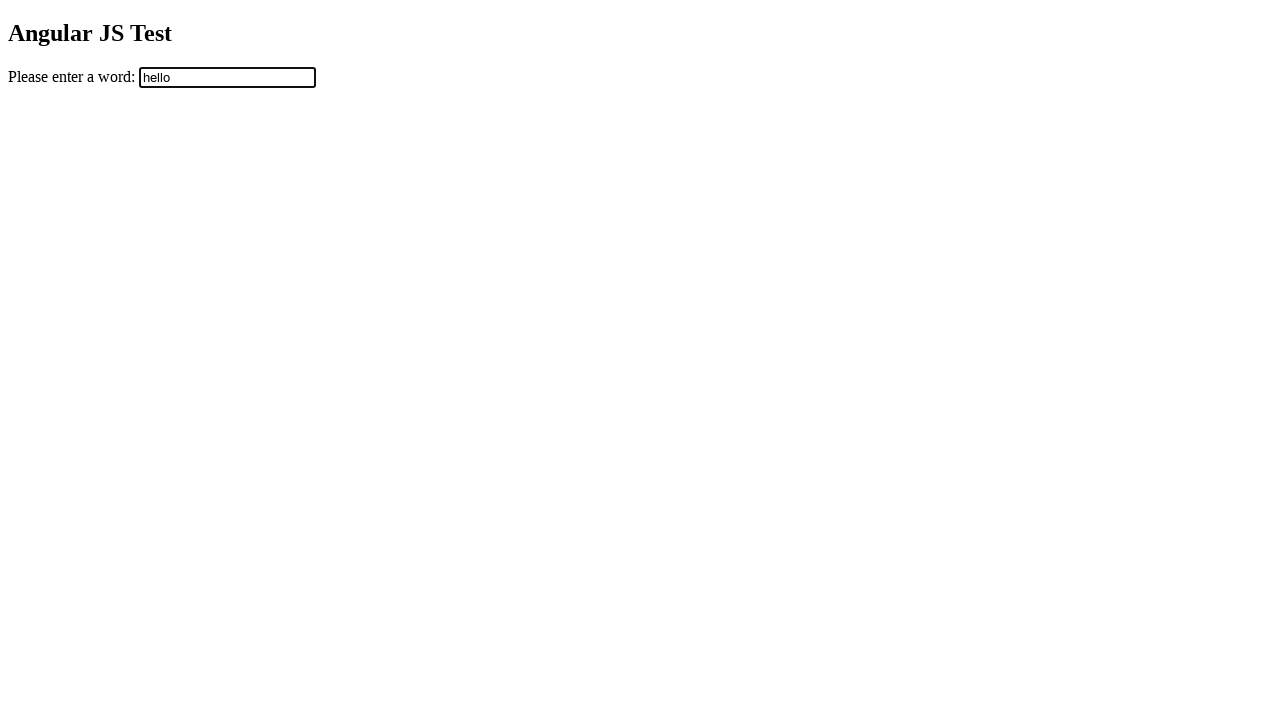